Tests TodoMVC app with Ember.js by adding three todo items, marking one complete, and verifying the remaining items count.

Starting URL: https://todomvc.com/

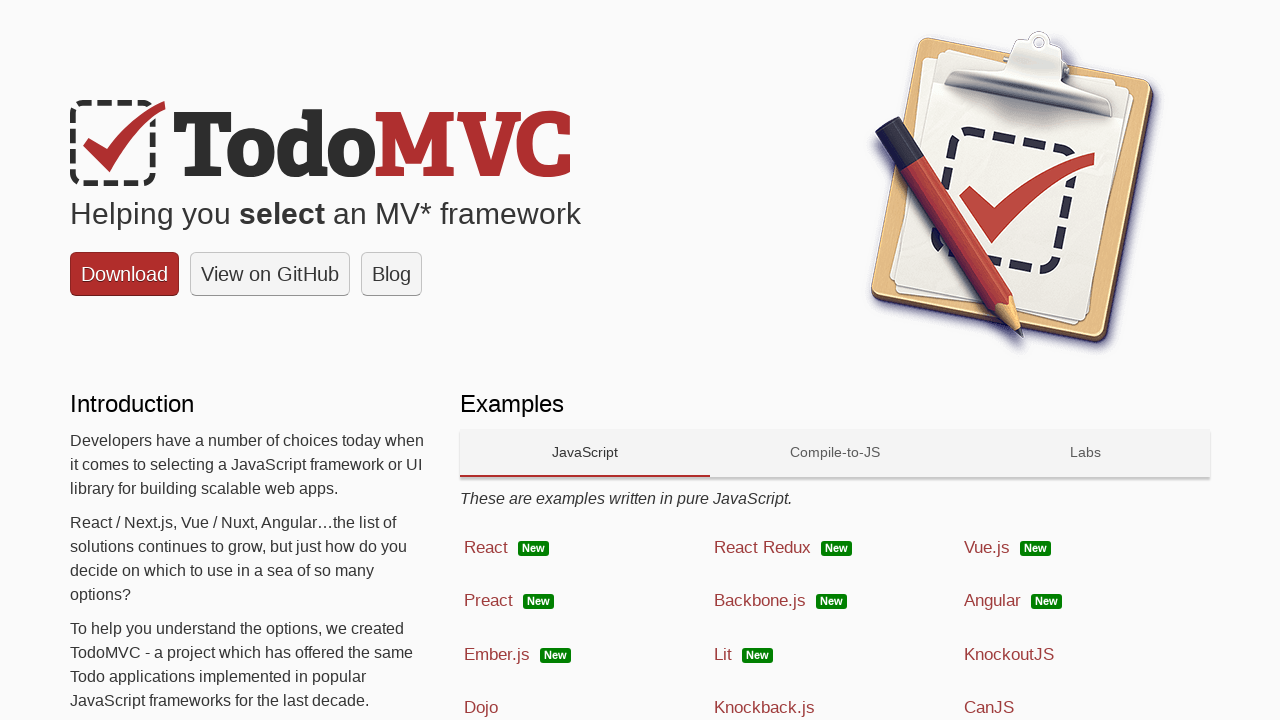

Clicked on Ember.js technology link at (497, 654) on text=Ember.js
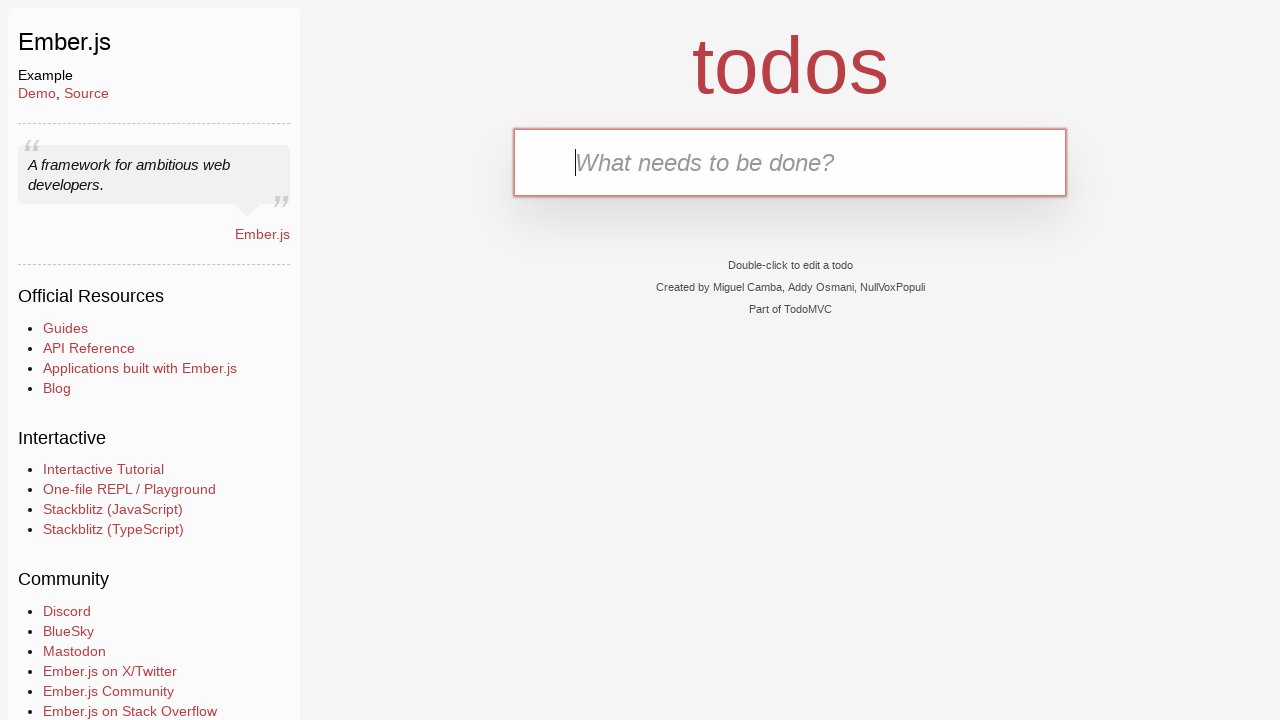

Filled input field with first todo item 'Clean the car' on input[placeholder='What needs to be done?']
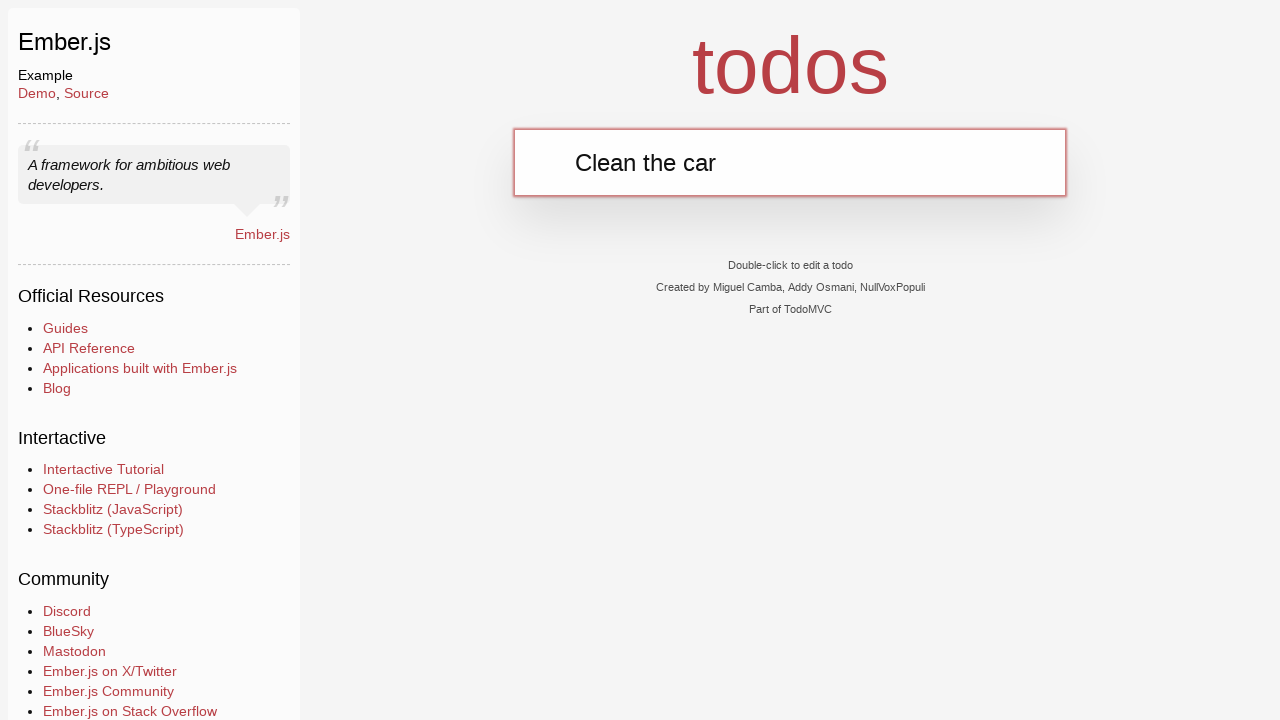

Pressed Enter to add first todo item on input[placeholder='What needs to be done?']
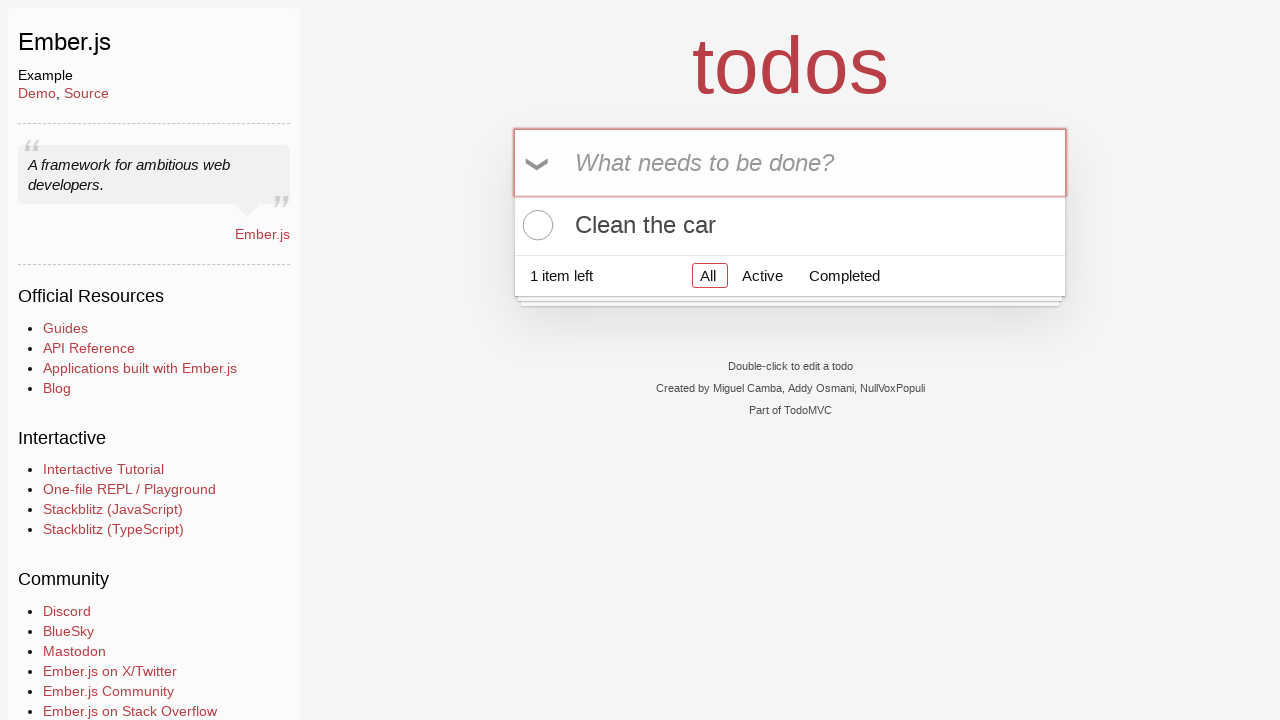

Filled input field with second todo item 'Clean the house' on input[placeholder='What needs to be done?']
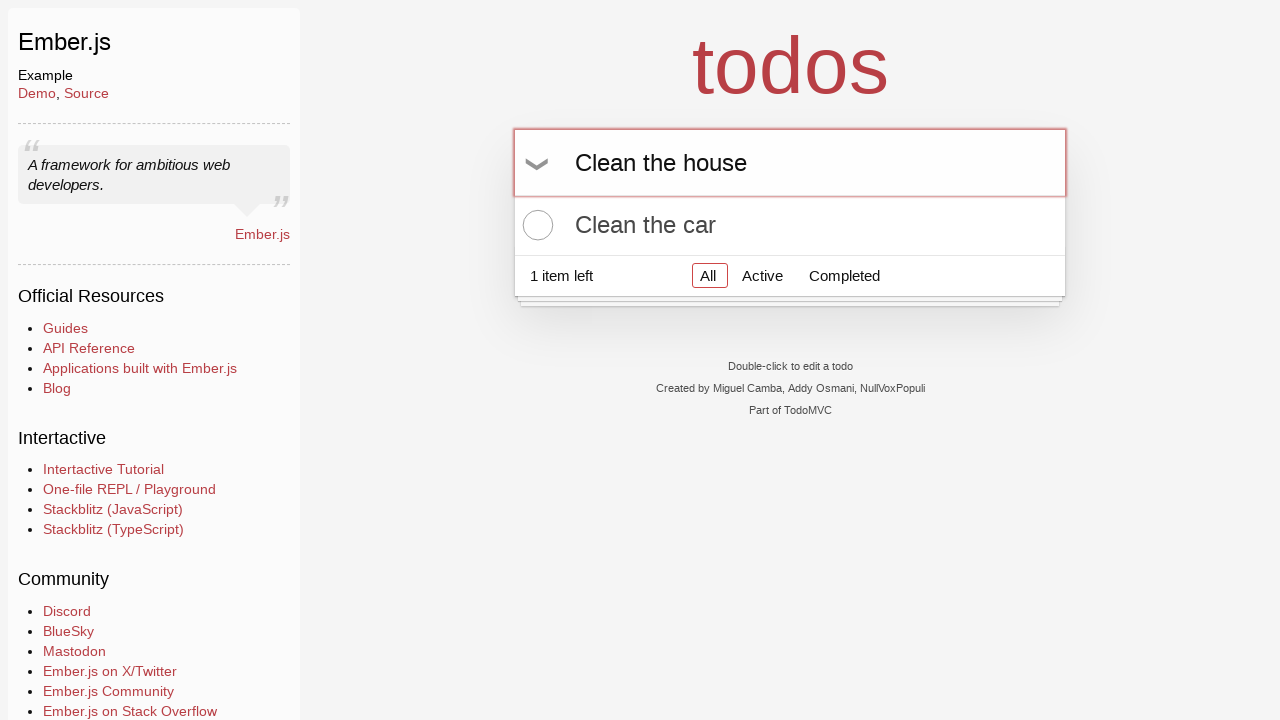

Pressed Enter to add second todo item on input[placeholder='What needs to be done?']
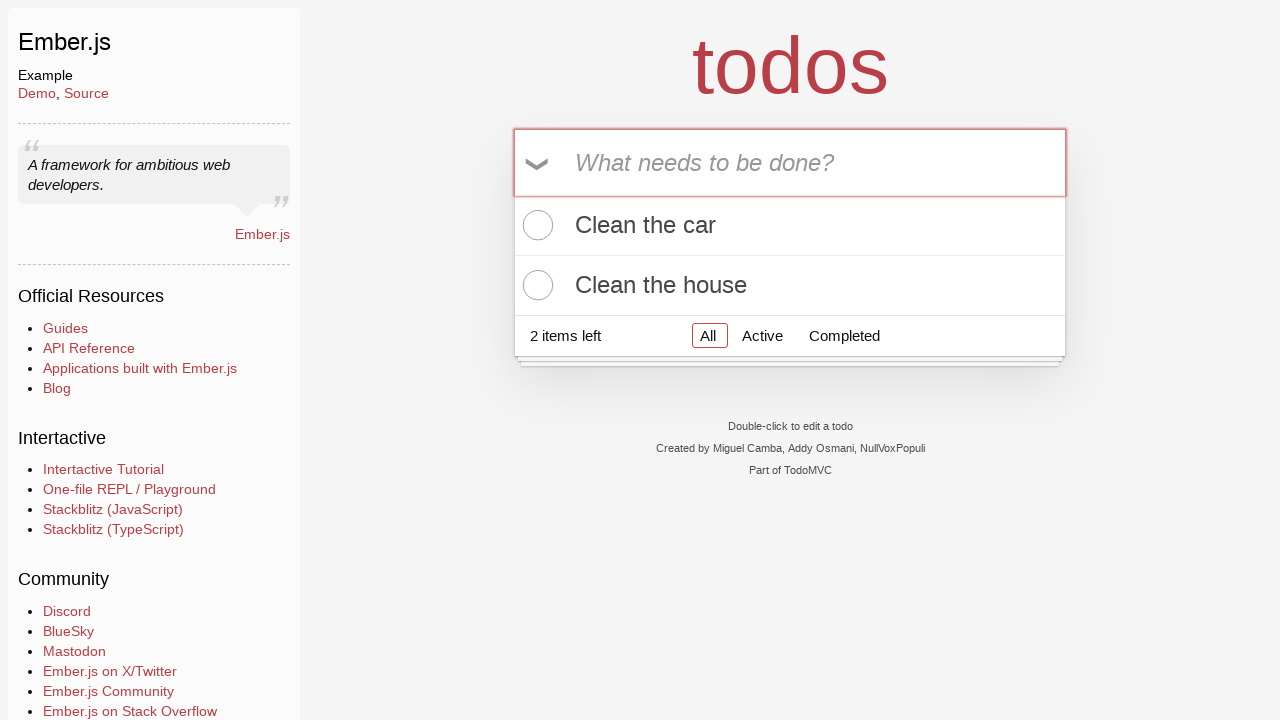

Filled input field with third todo item 'Buy Ketchup' on input[placeholder='What needs to be done?']
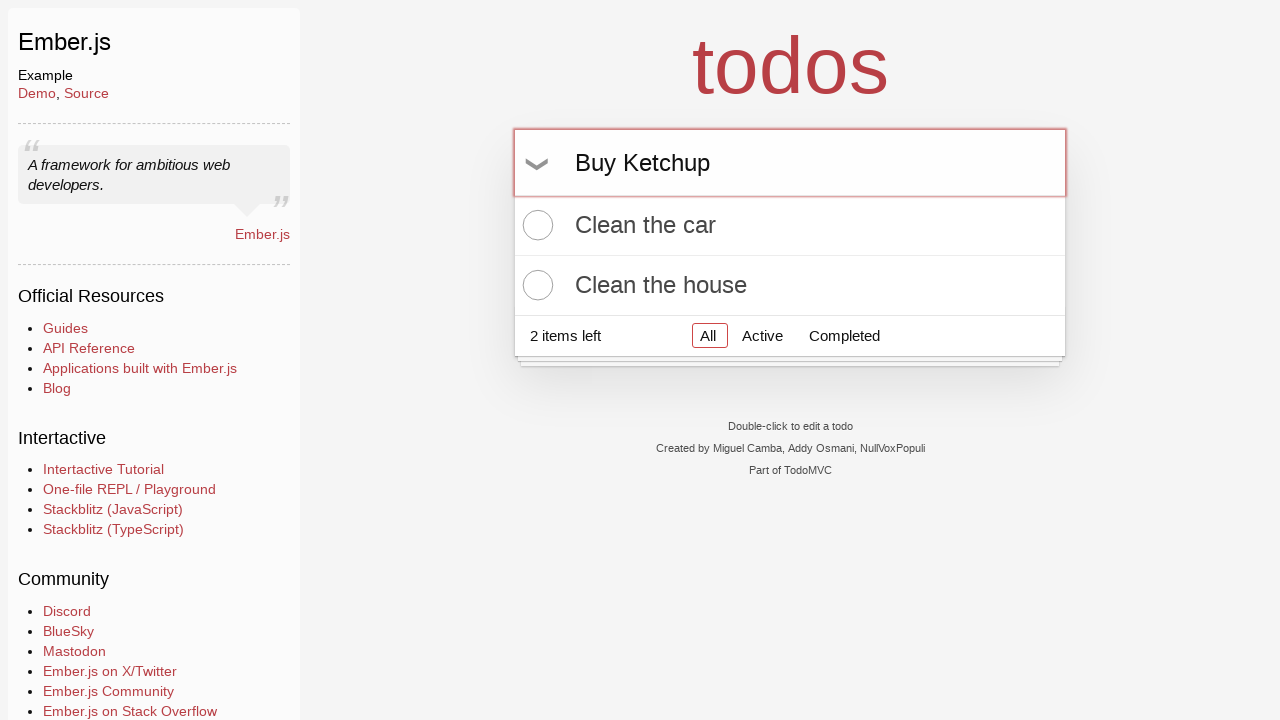

Pressed Enter to add third todo item on input[placeholder='What needs to be done?']
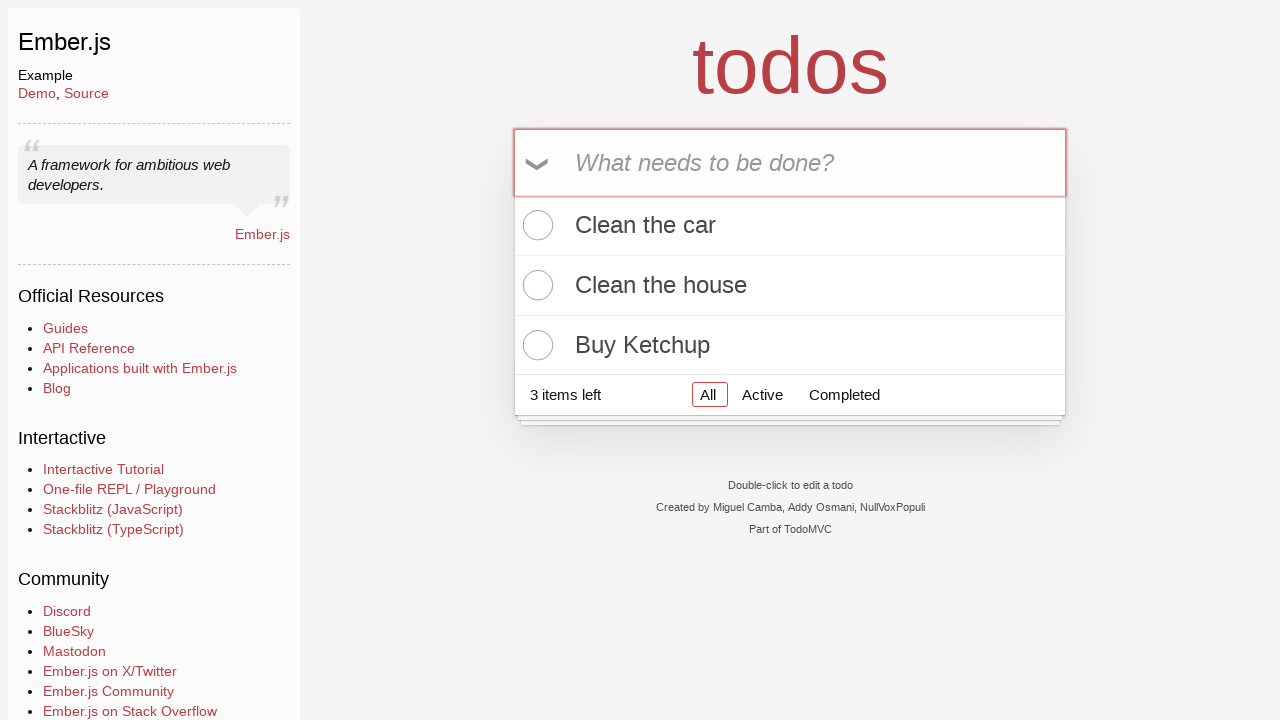

Marked 'Buy Ketchup' todo item as complete at (535, 345) on xpath=//label[text()='Buy Ketchup']/preceding-sibling::input
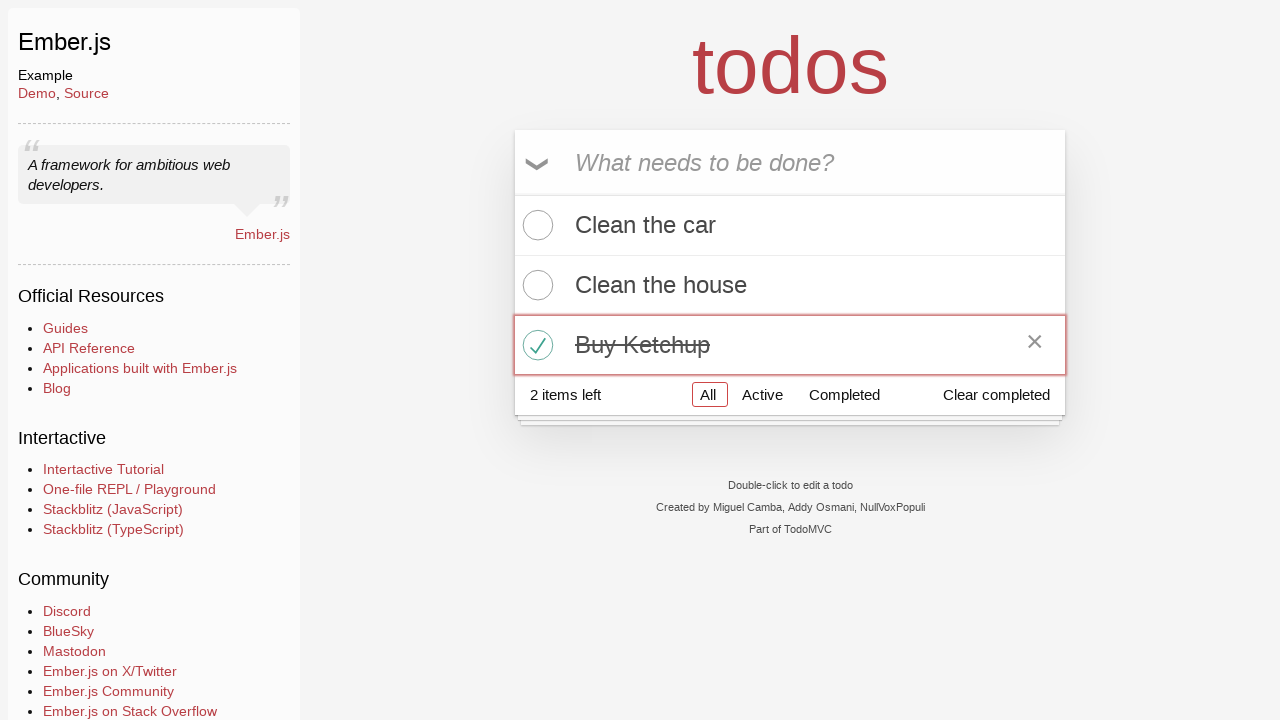

Verified remaining items count is displayed in footer
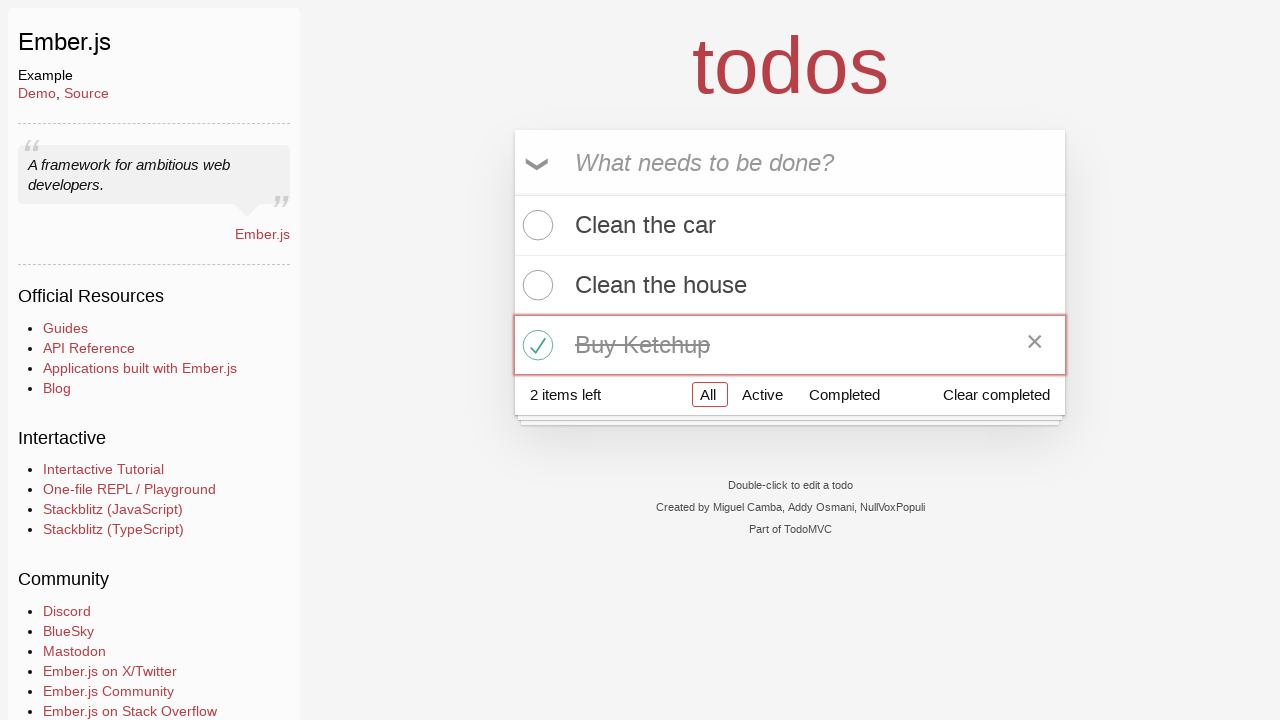

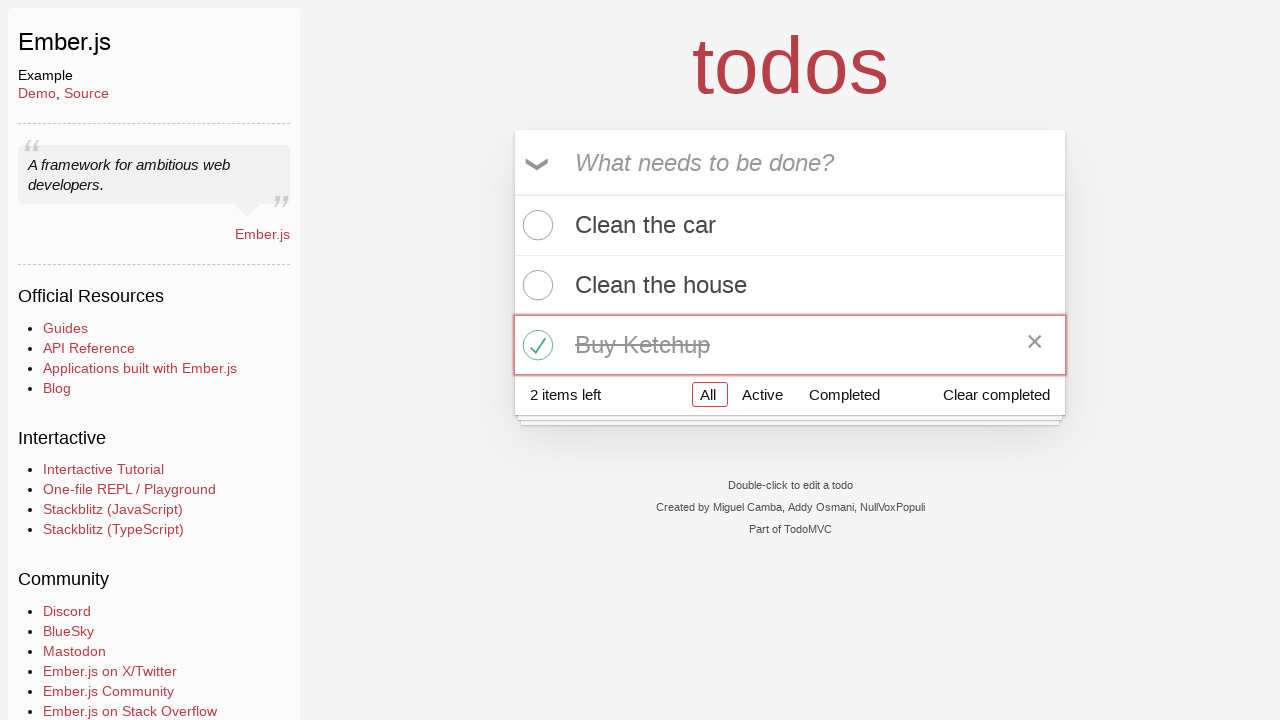